Navigates to a testing website and selects "option 2" from dropdown elements

Starting URL: https://trytestingthis.netlify.app

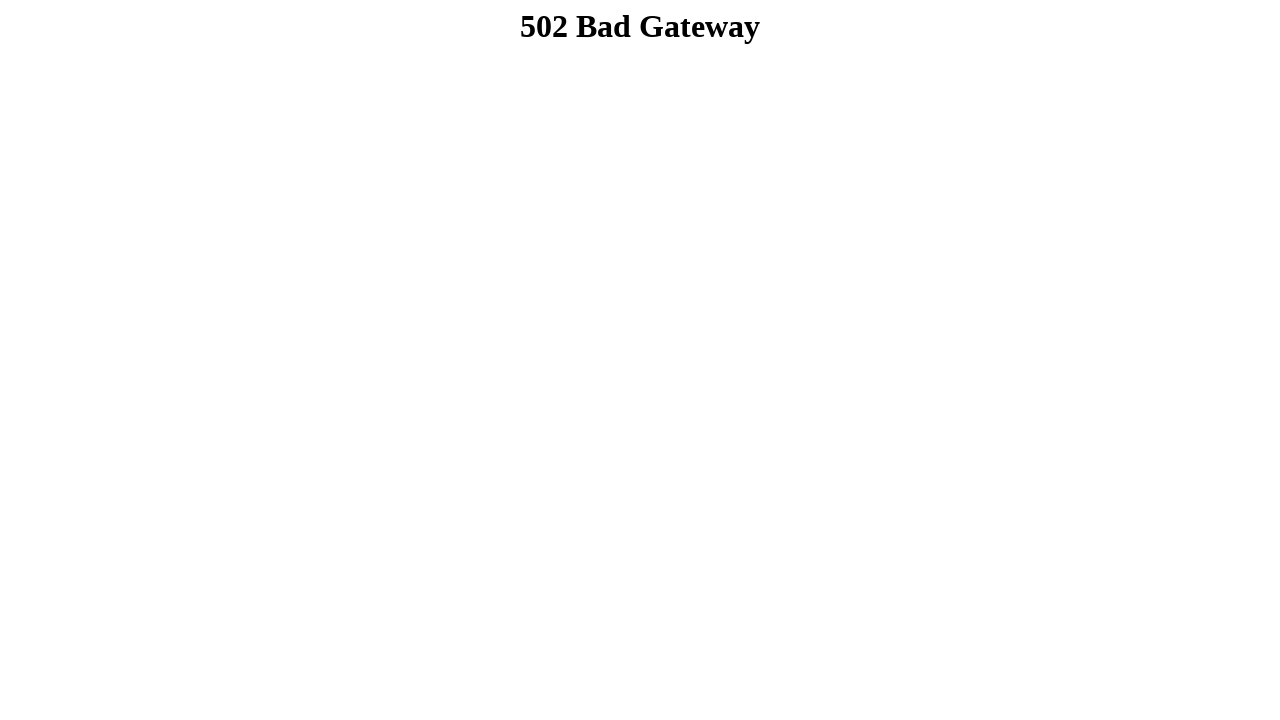

Navigated to testing website
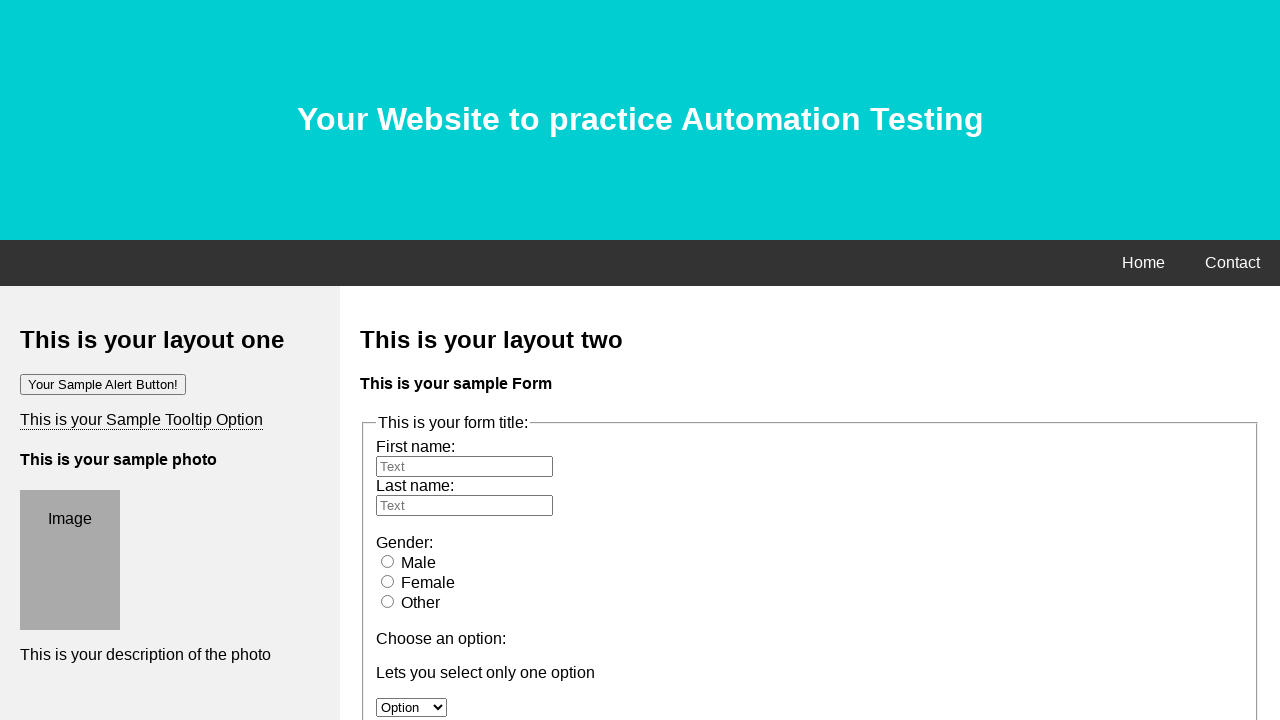

Found all dropdown option elements
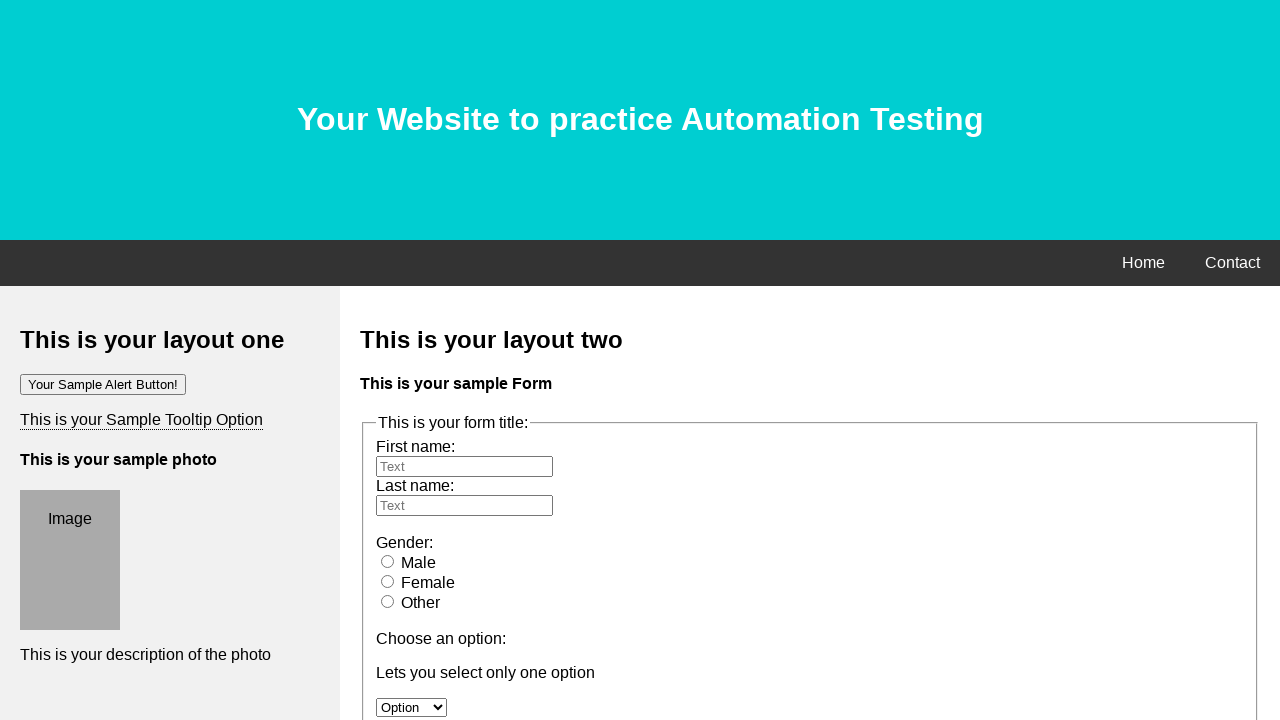

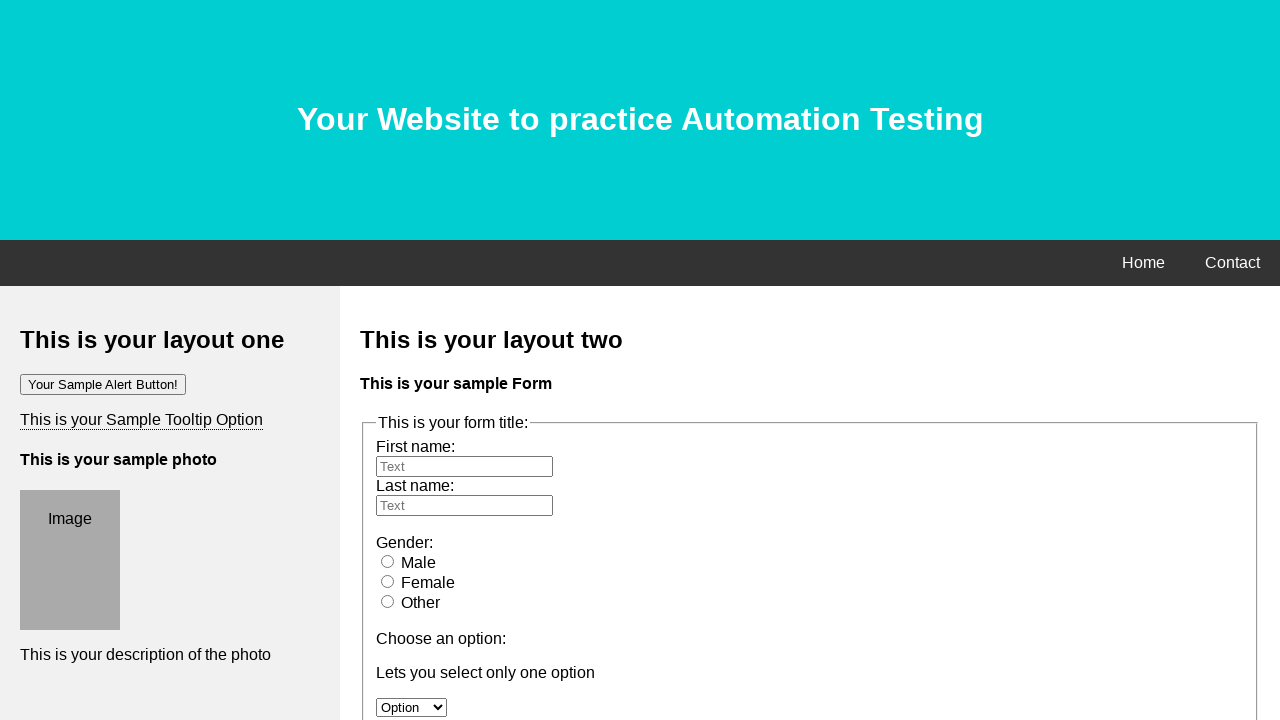